Navigates to the Mumbai Indians cricket team website and verifies the page loads

Starting URL: https://www.mumbaiindians.com/

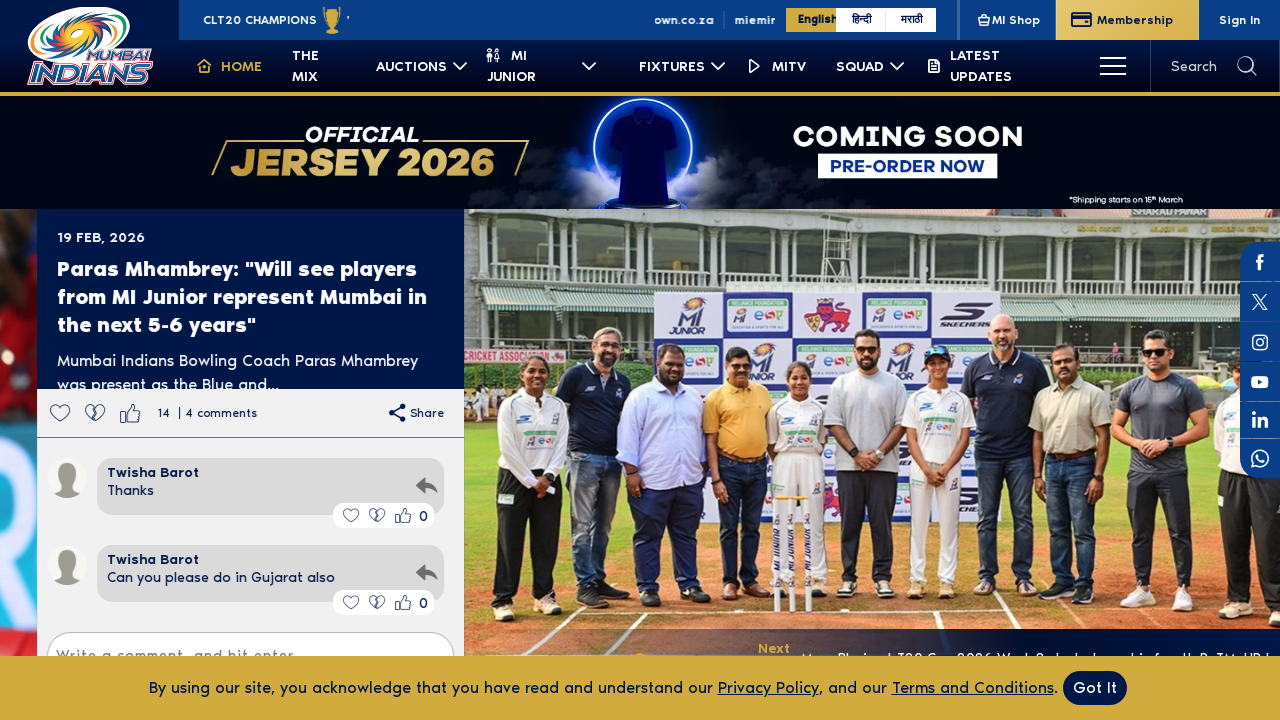

Waited for Mumbai Indians website to load (domcontentloaded)
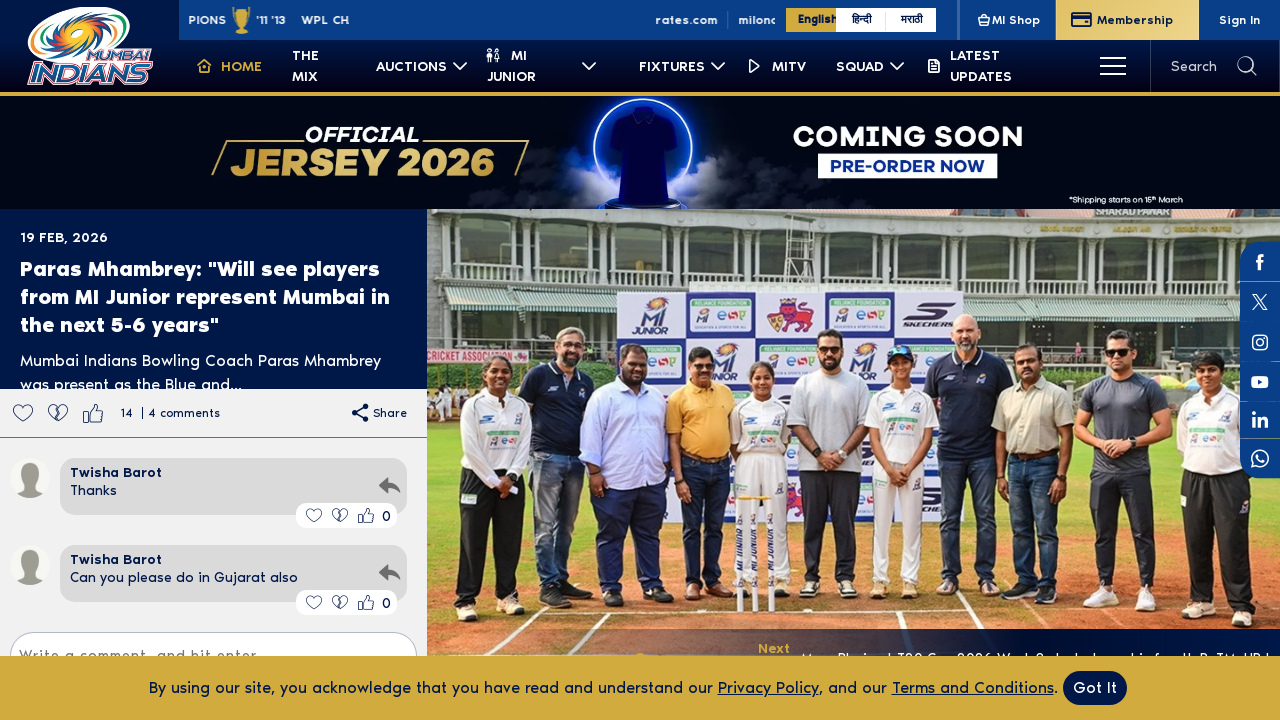

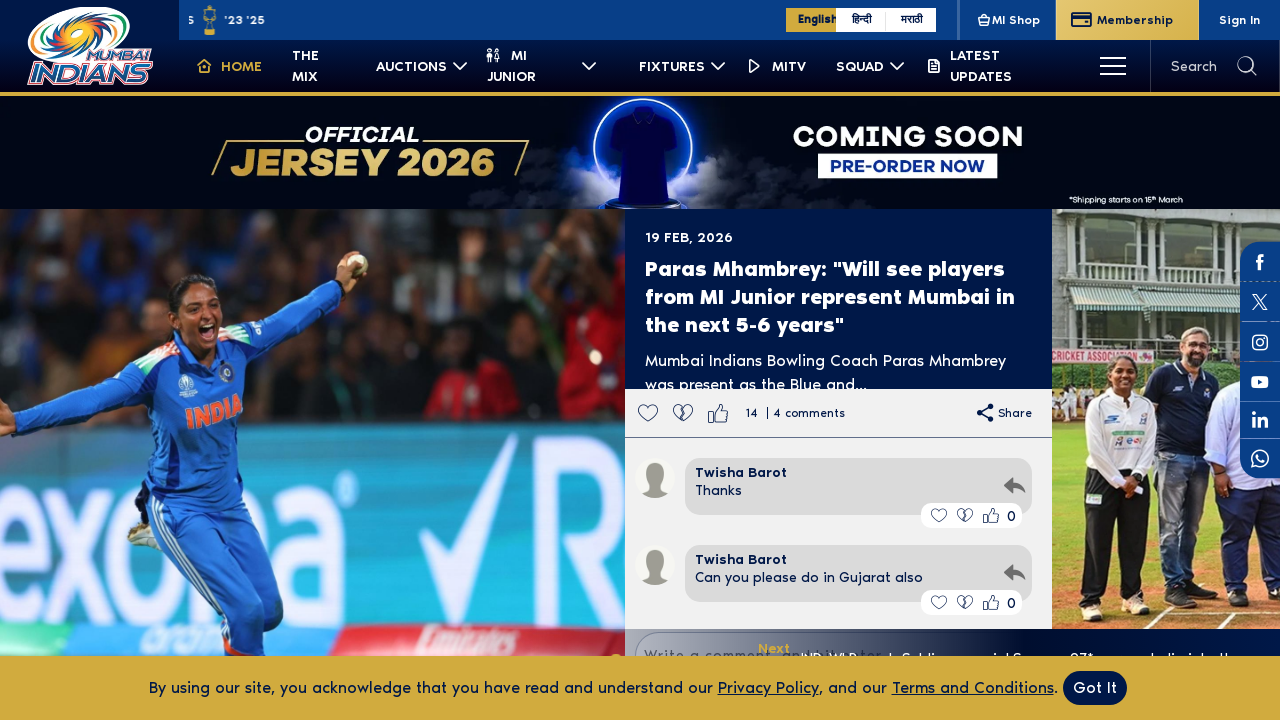